Navigates to Adactin Hotel App homepage and maximizes the browser window

Starting URL: https://adactinhotelapp.com/index.php

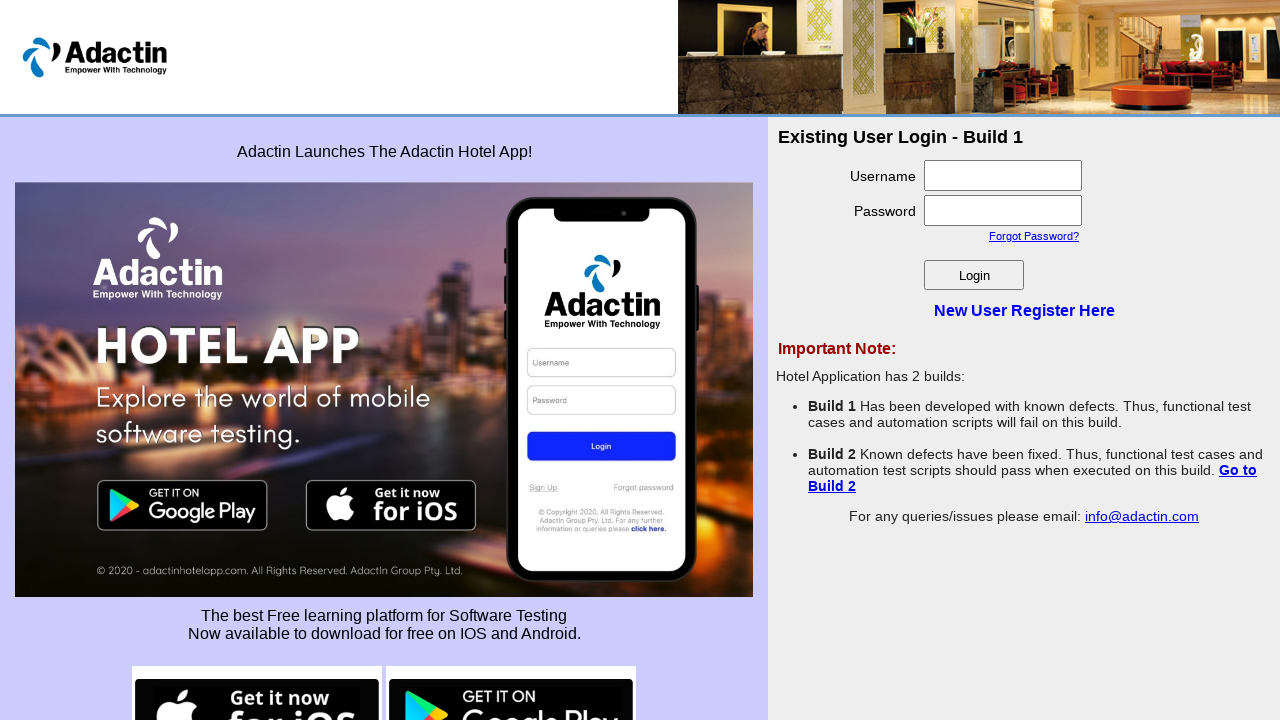

Navigated to Adactin Hotel App homepage
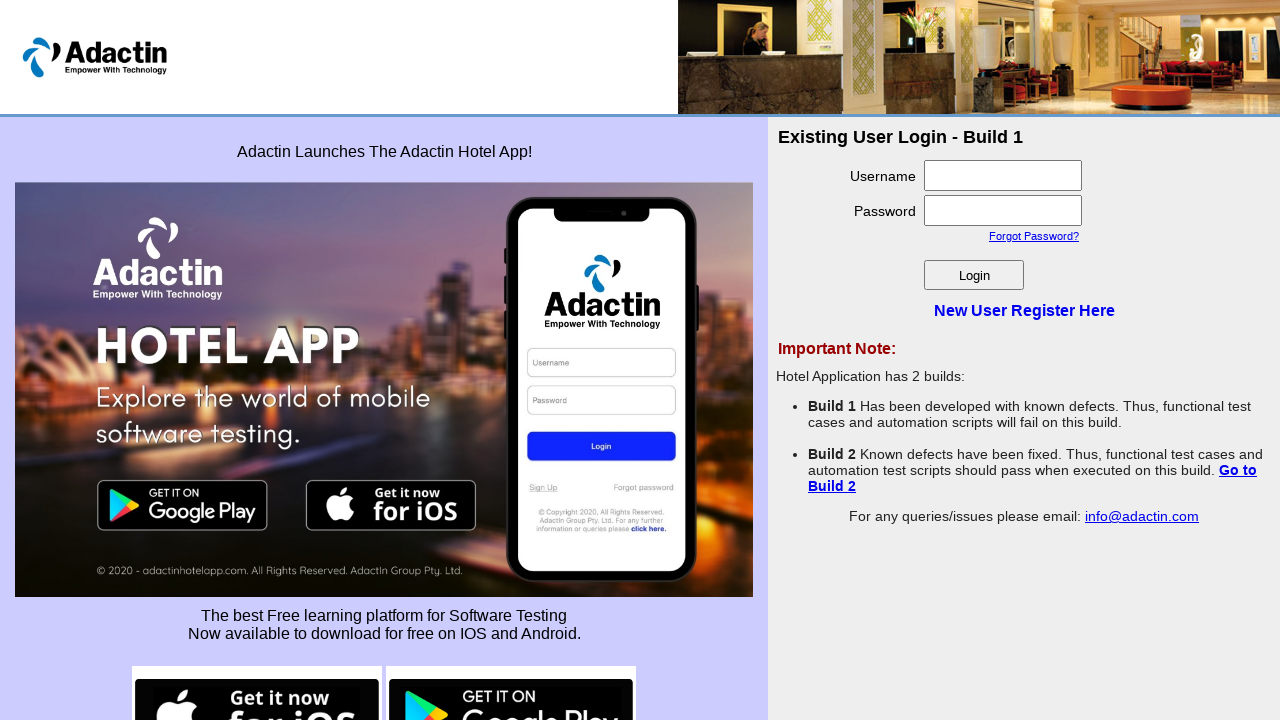

Maximized browser window to 1920x1080
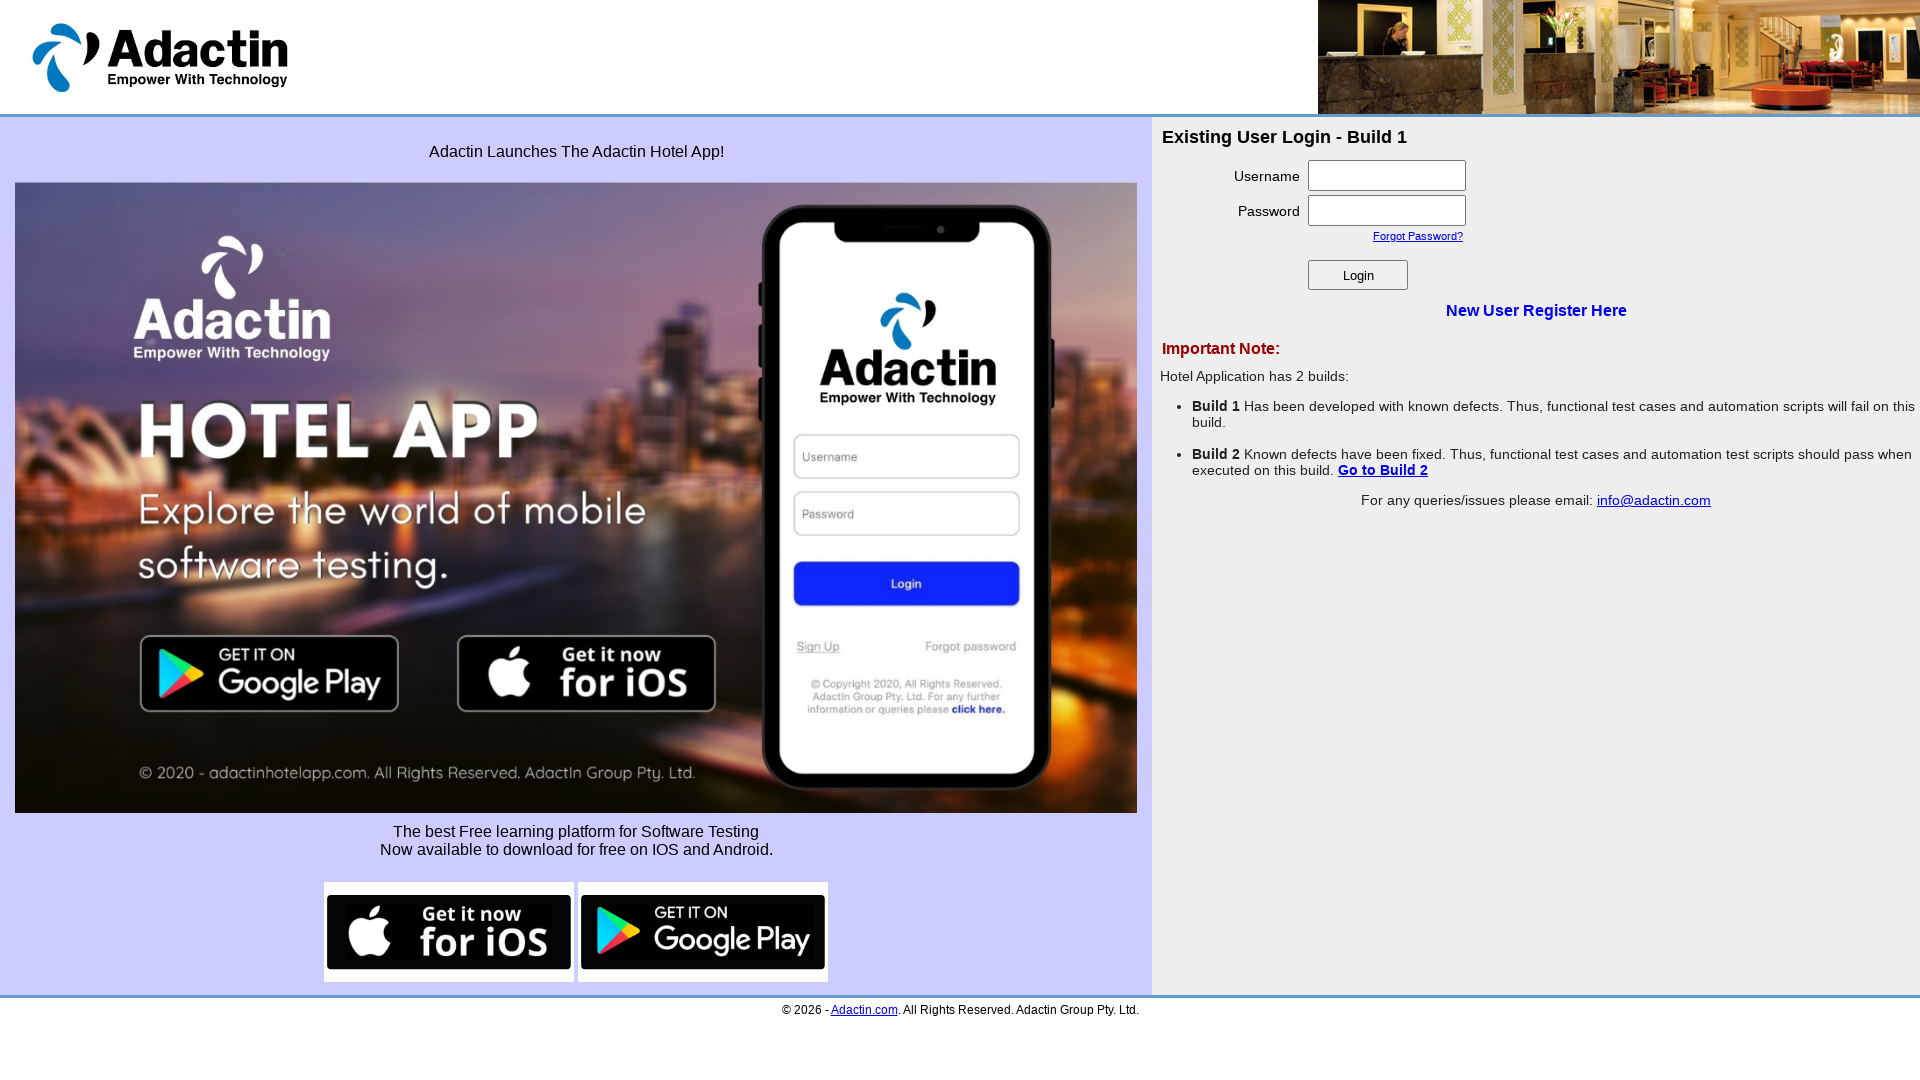

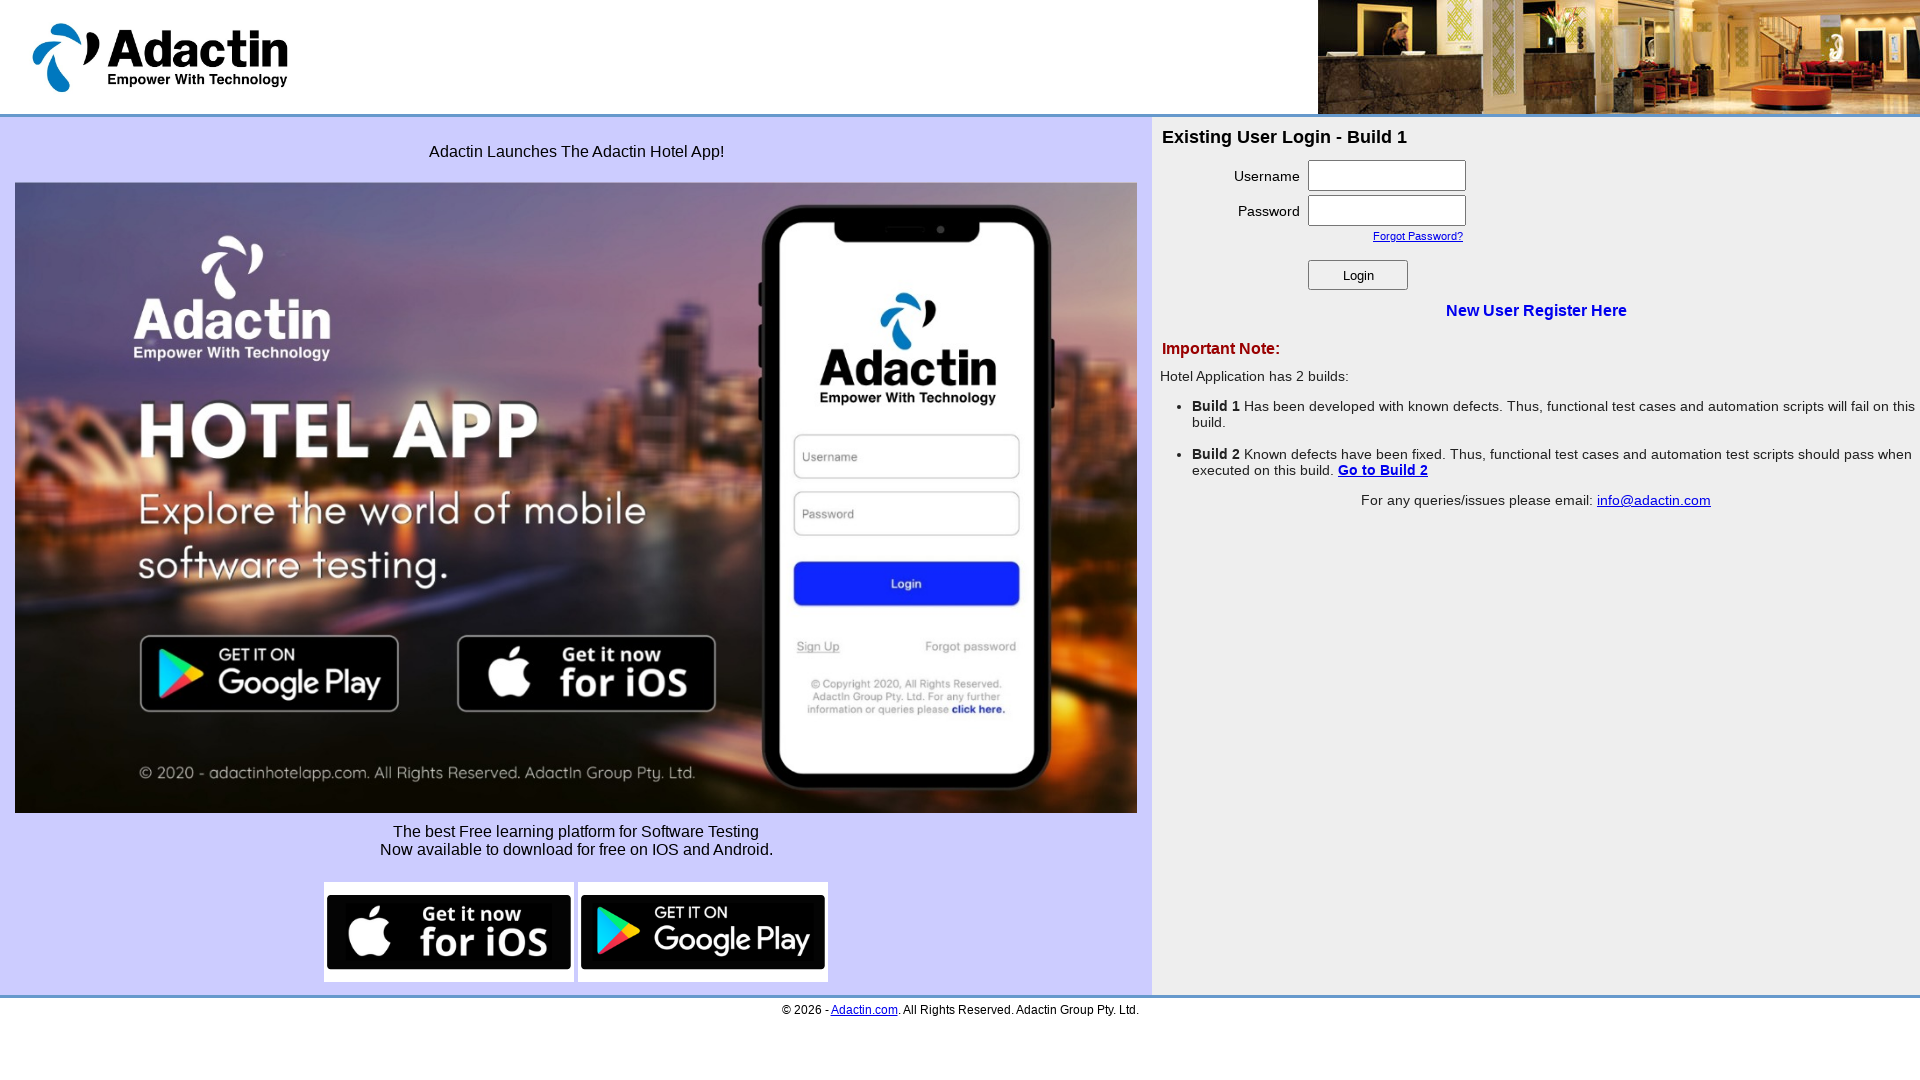